Tests that the landing page loads correctly and verifies the page title contains "Ourchive"

Starting URL: https://ourchive.io

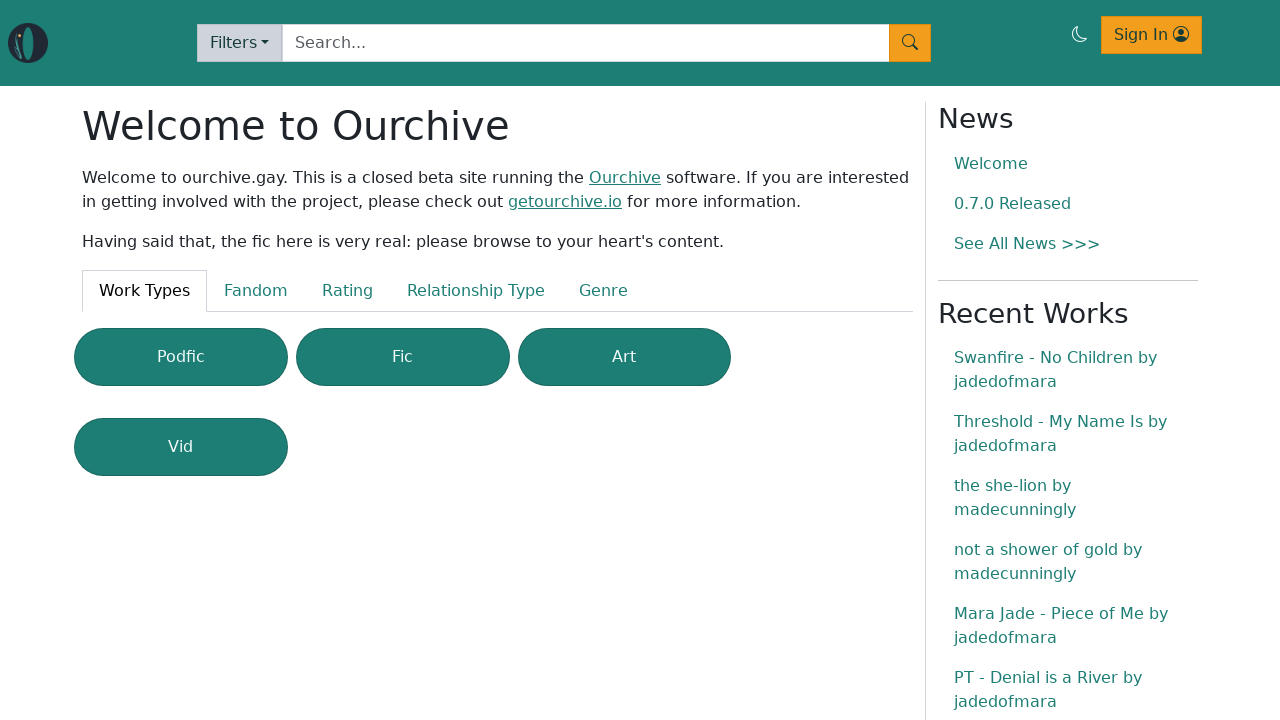

Navigated to https://ourchive.io
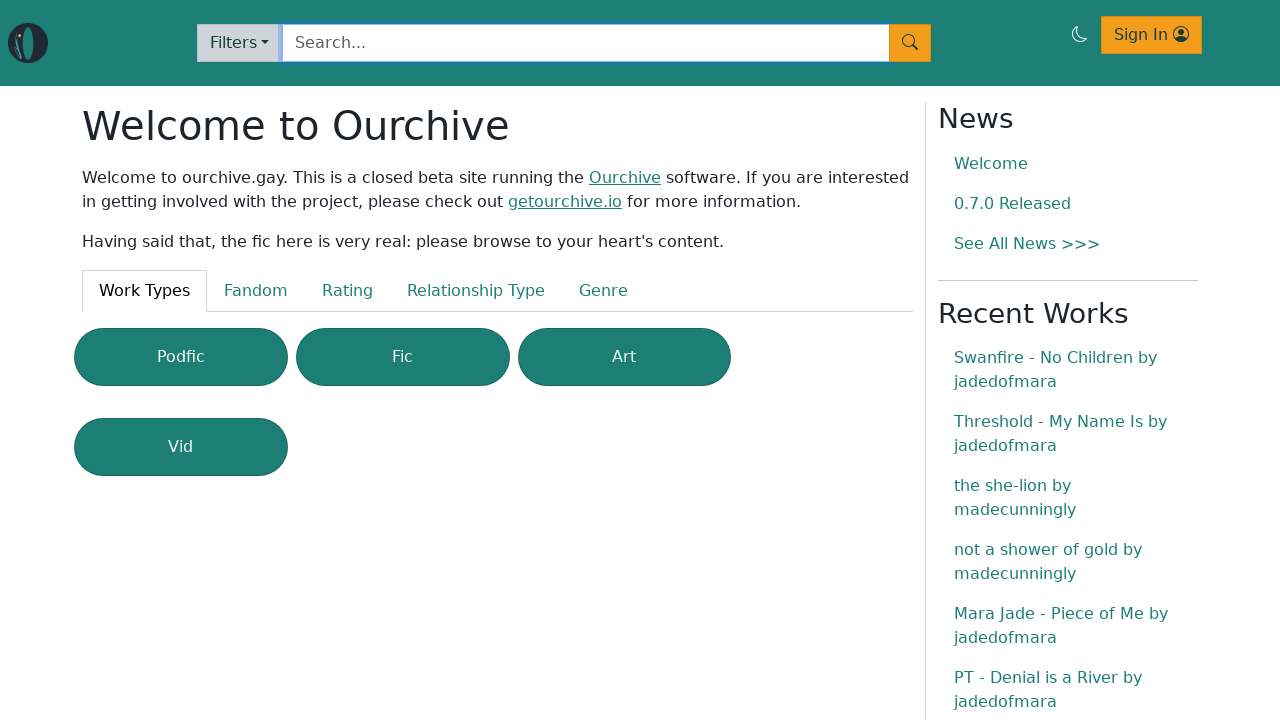

Verified page title contains 'Ourchive'
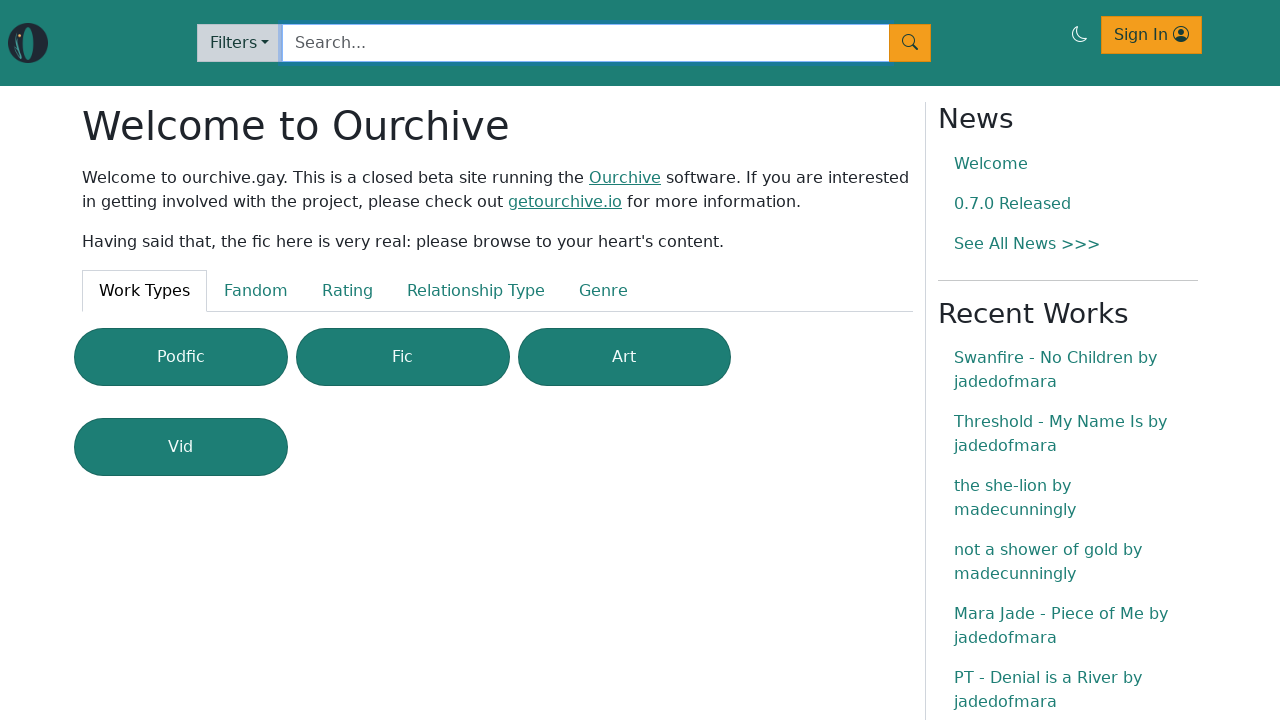

Navigation element loaded
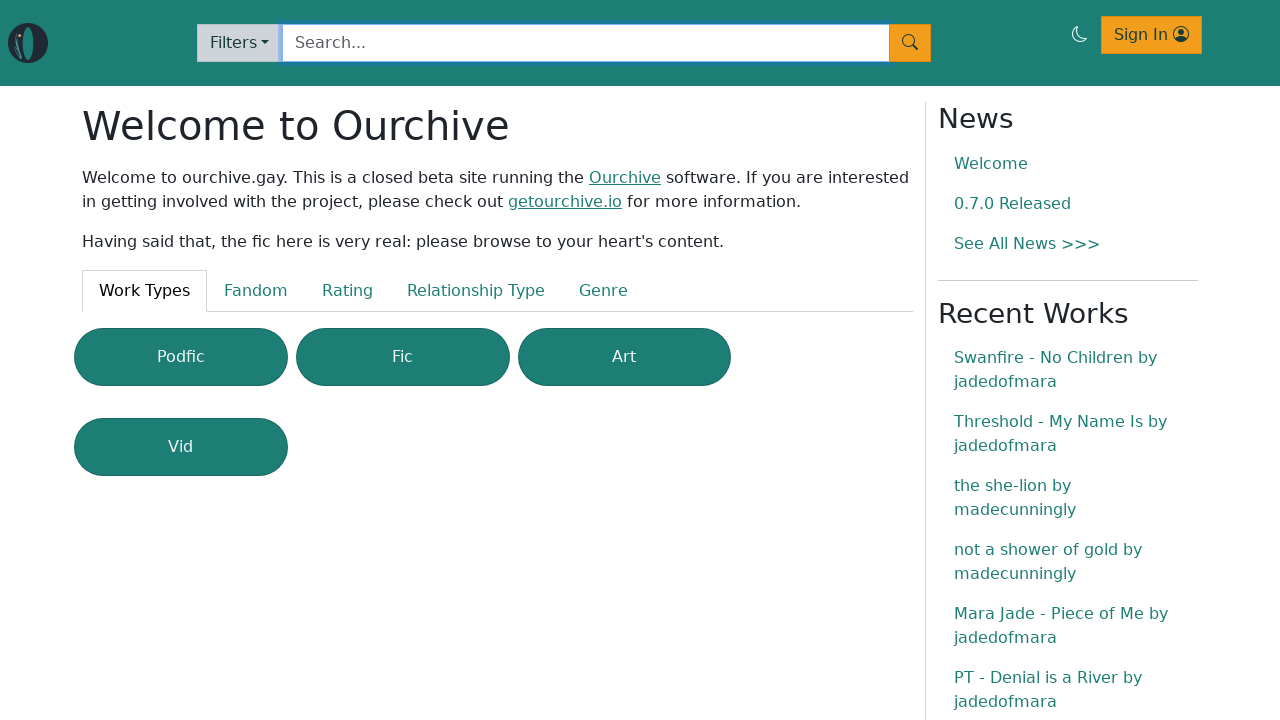

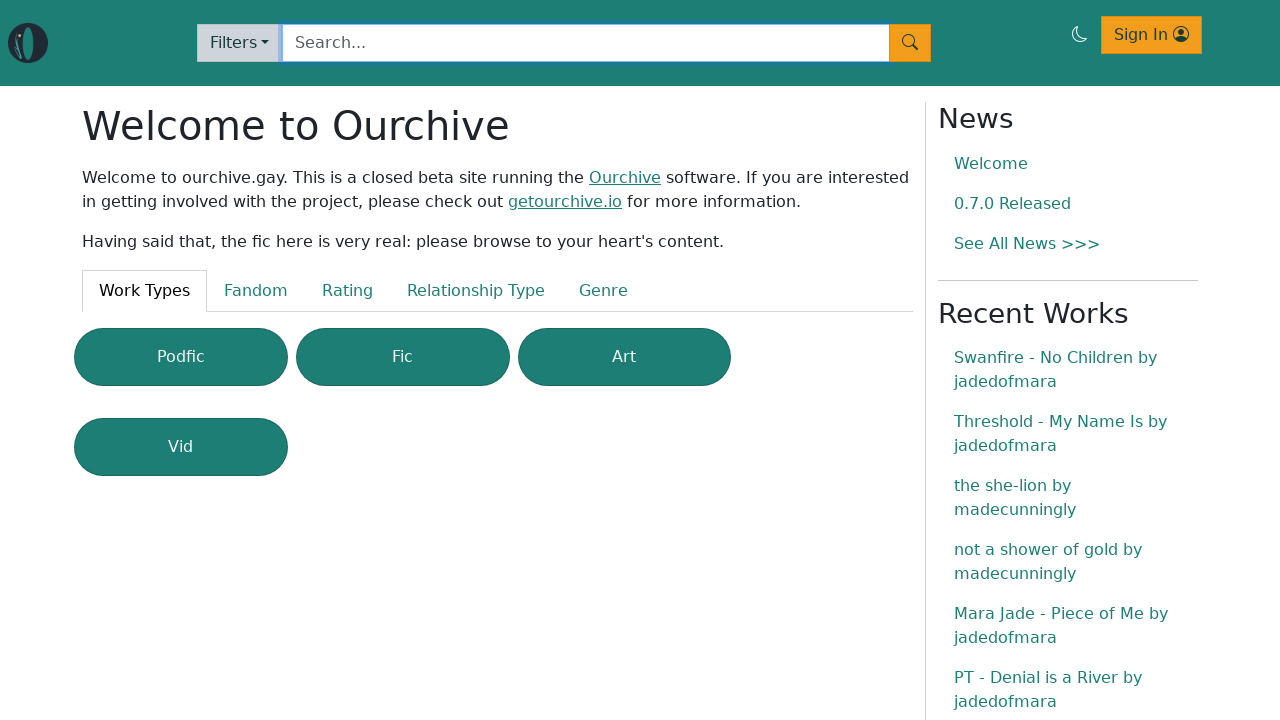